Opens the OrangeHRM demo application and maximizes the browser window to verify the site loads correctly

Starting URL: https://opensource-demo.orangehrmlive.com/

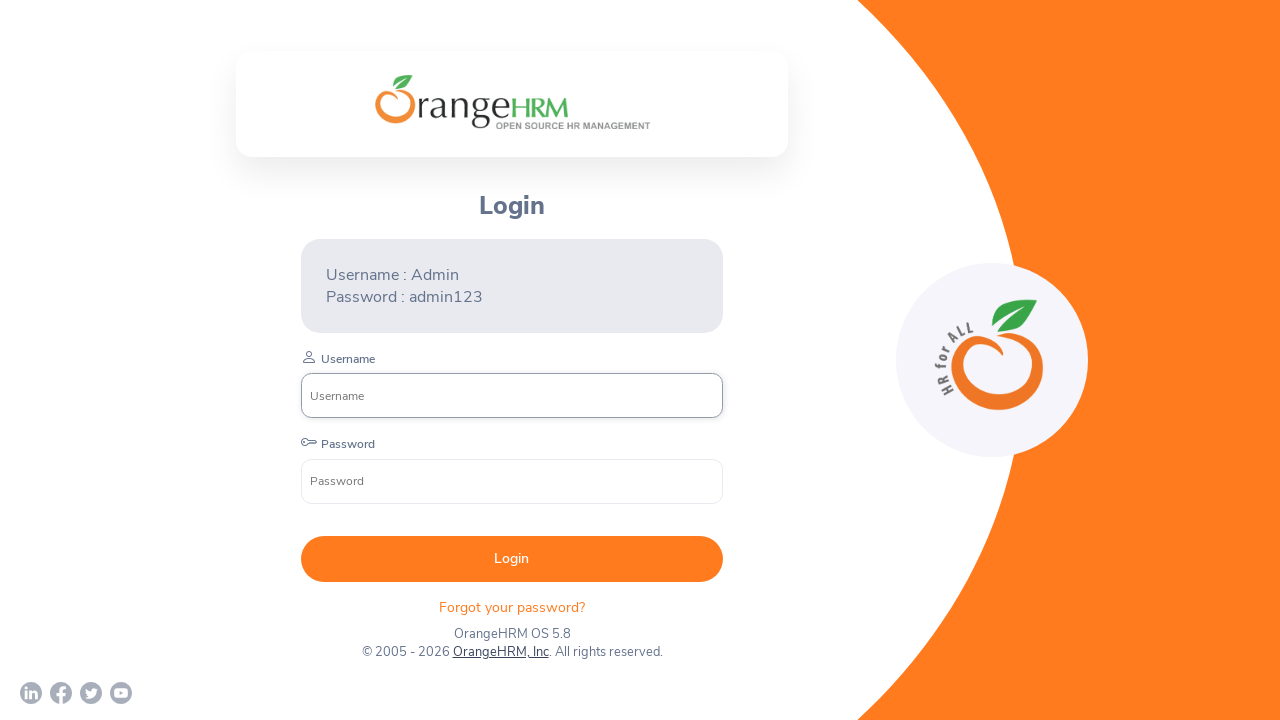

Navigated to OrangeHRM demo application at https://opensource-demo.orangehrmlive.com/
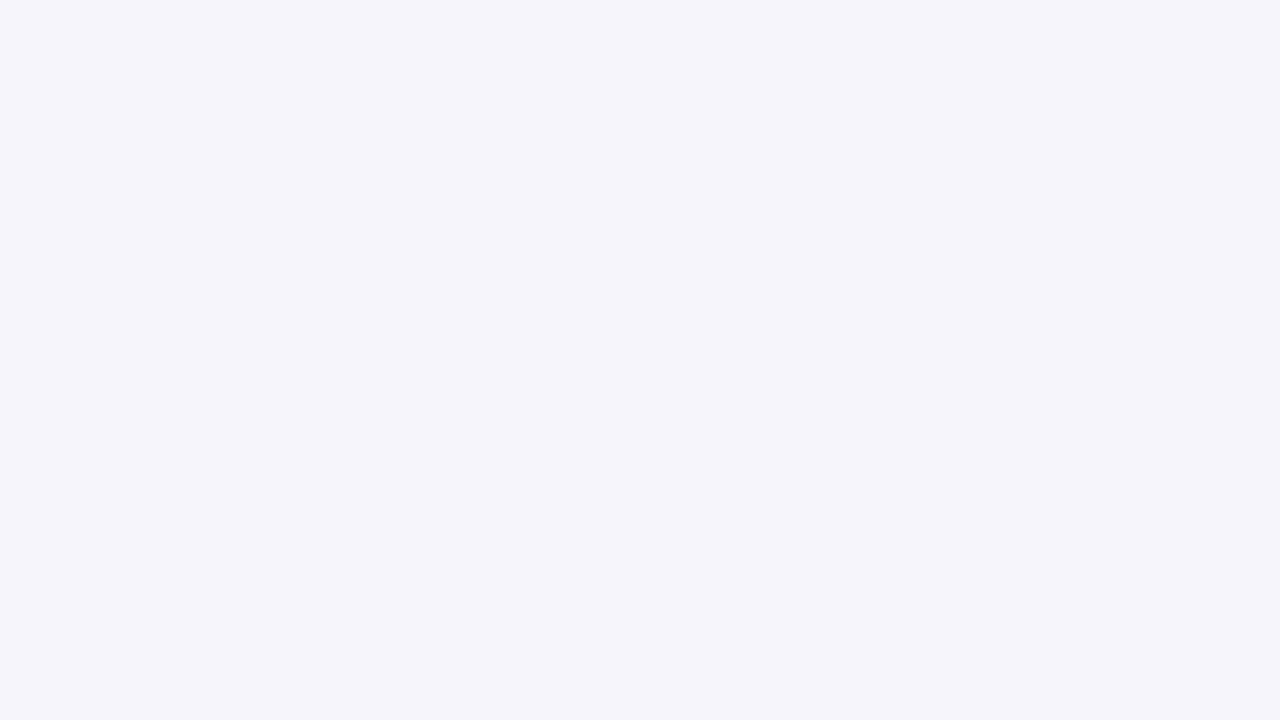

Set viewport size to 1920x1080 to maximize browser window
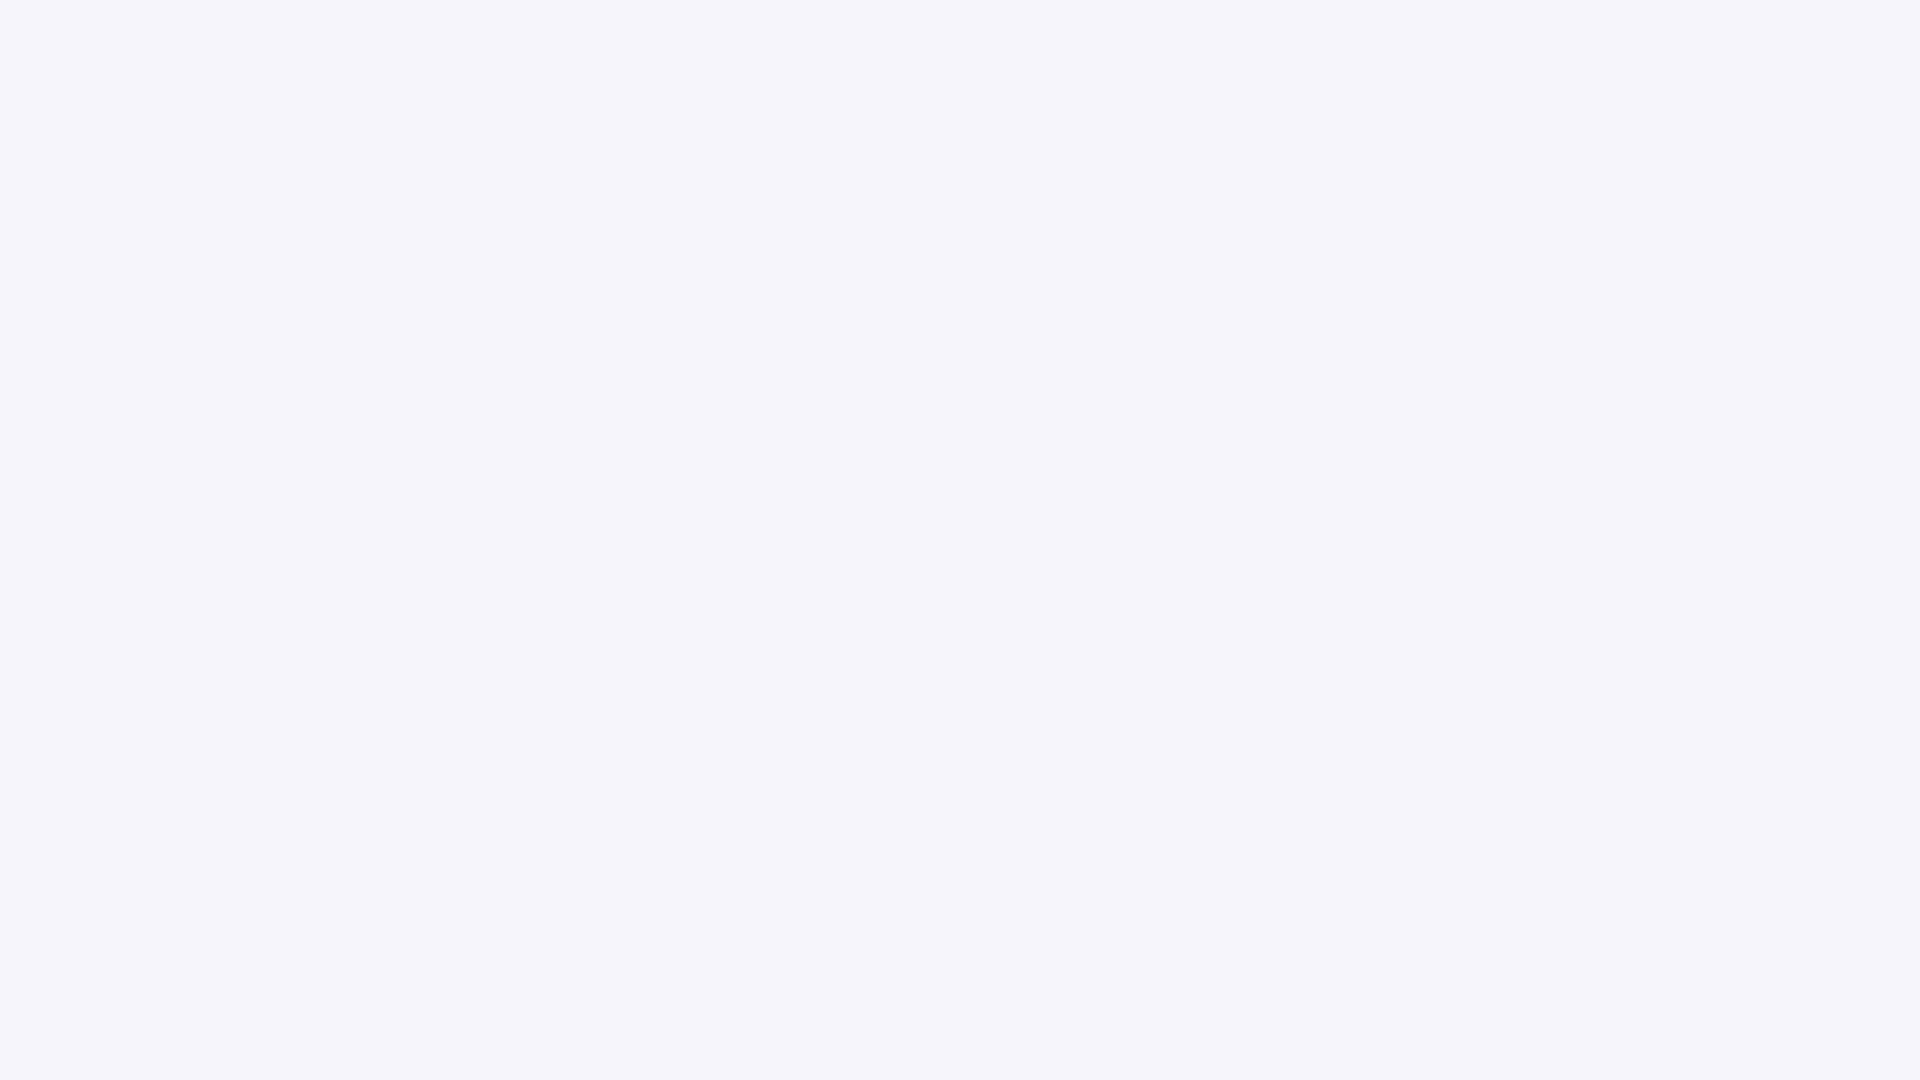

Page loaded successfully - networkidle state reached
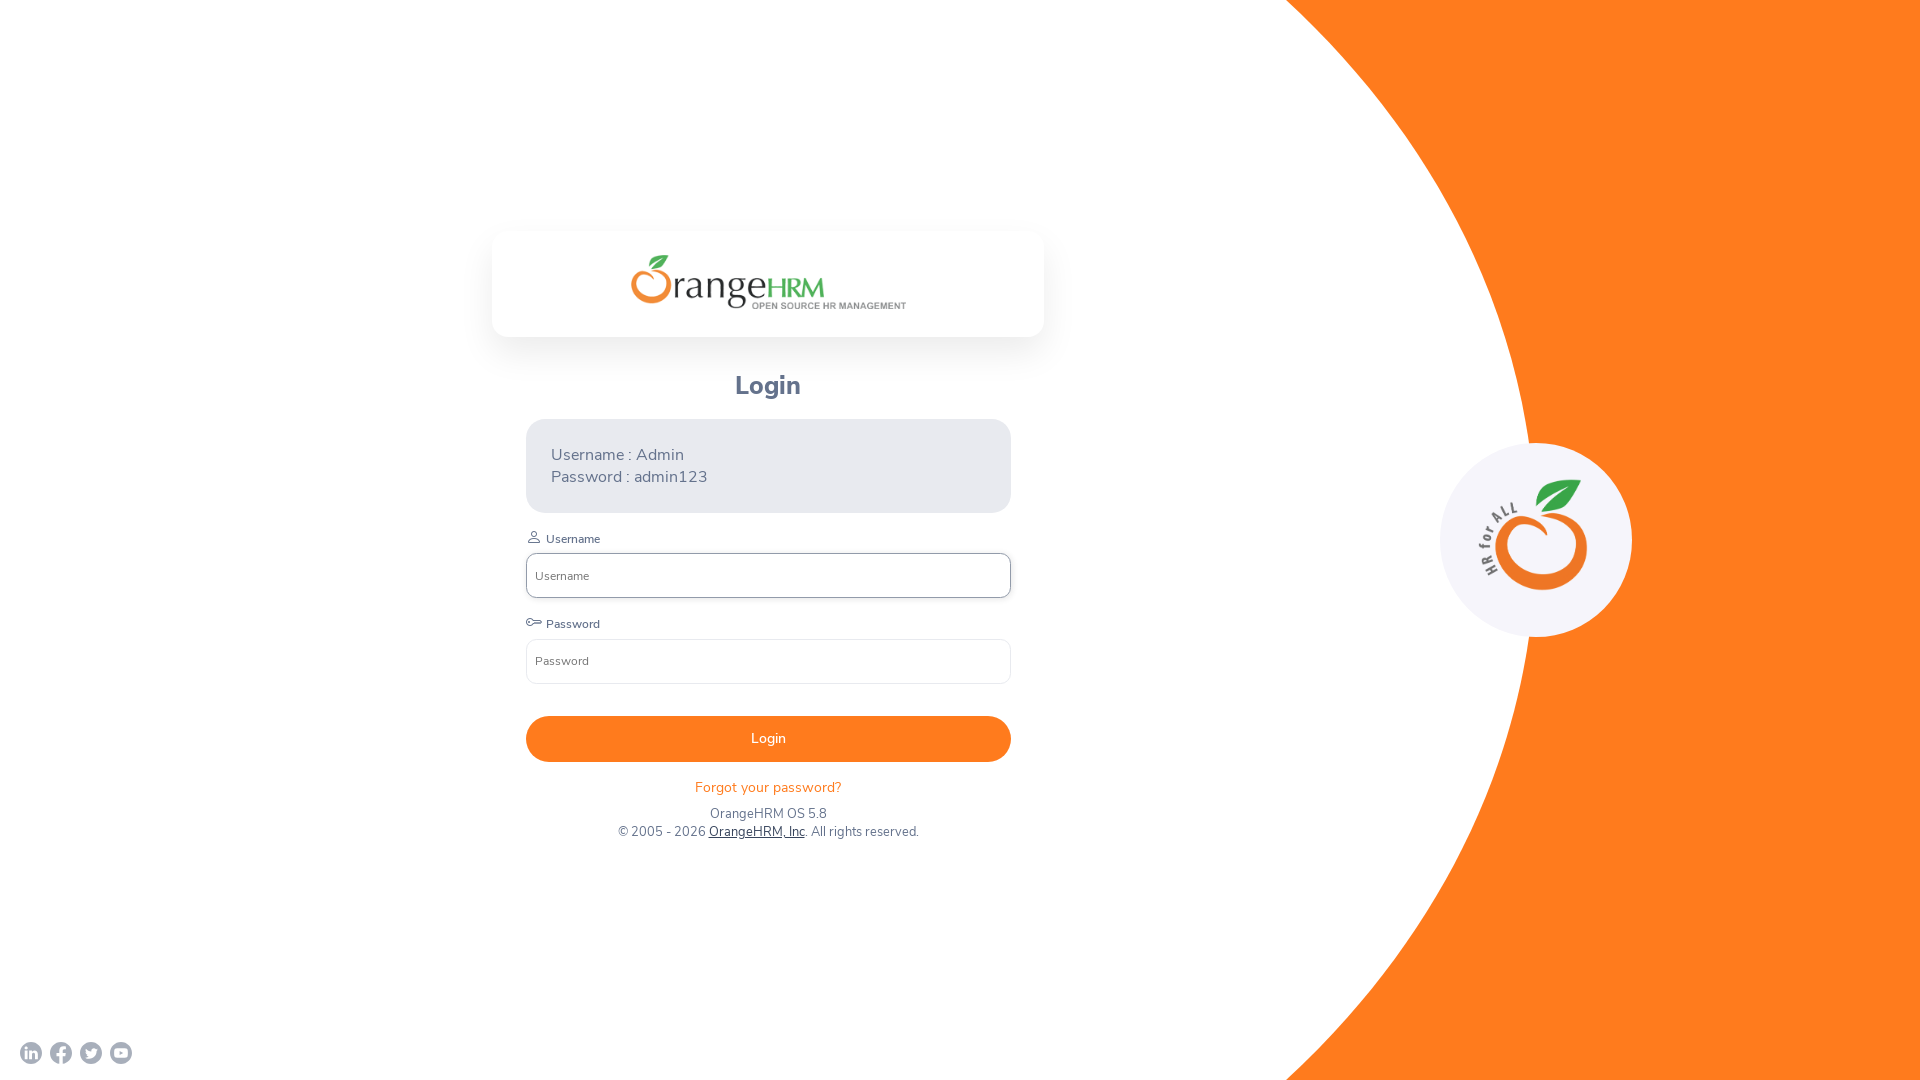

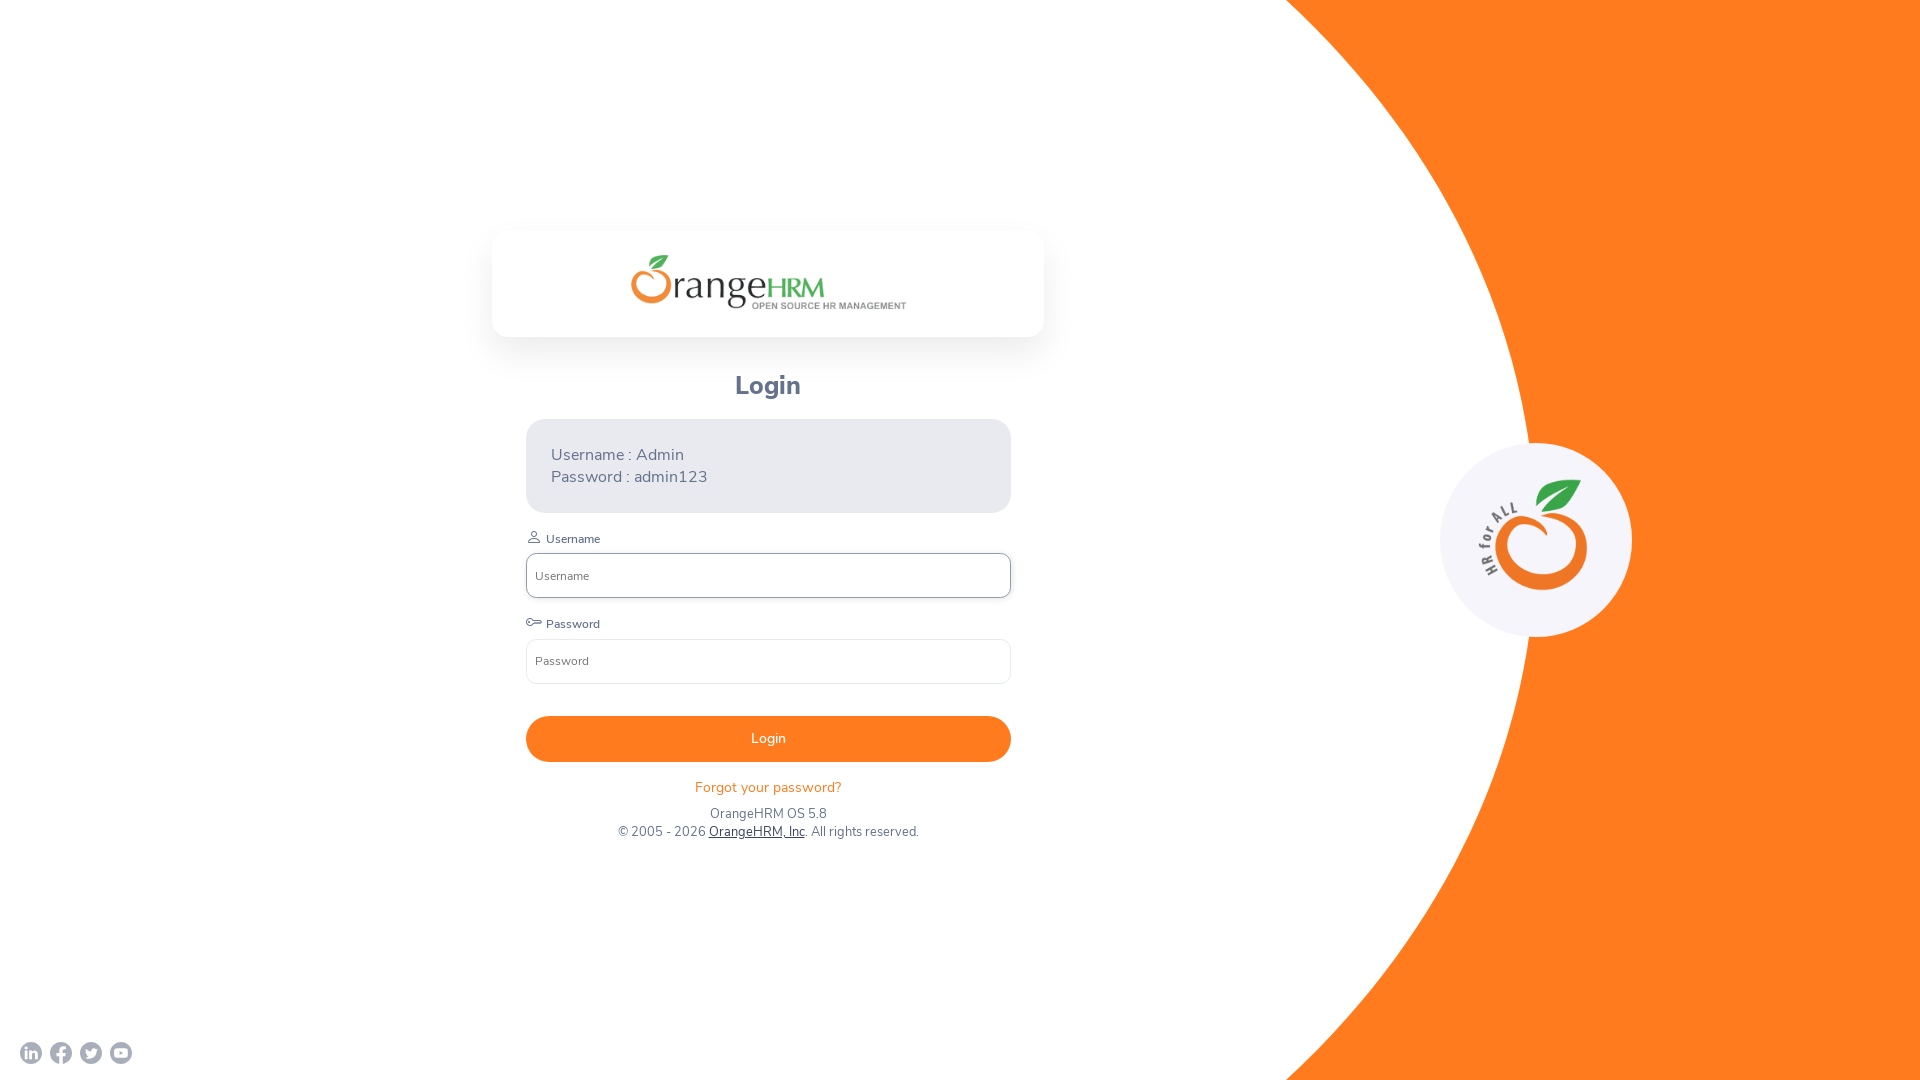